Tests an e-commerce grocery shopping flow by adding specific items (Cucumber, Brocolli, Beetroot) to cart, proceeding to checkout, and applying a promo code

Starting URL: https://rahulshettyacademy.com/seleniumPractise/

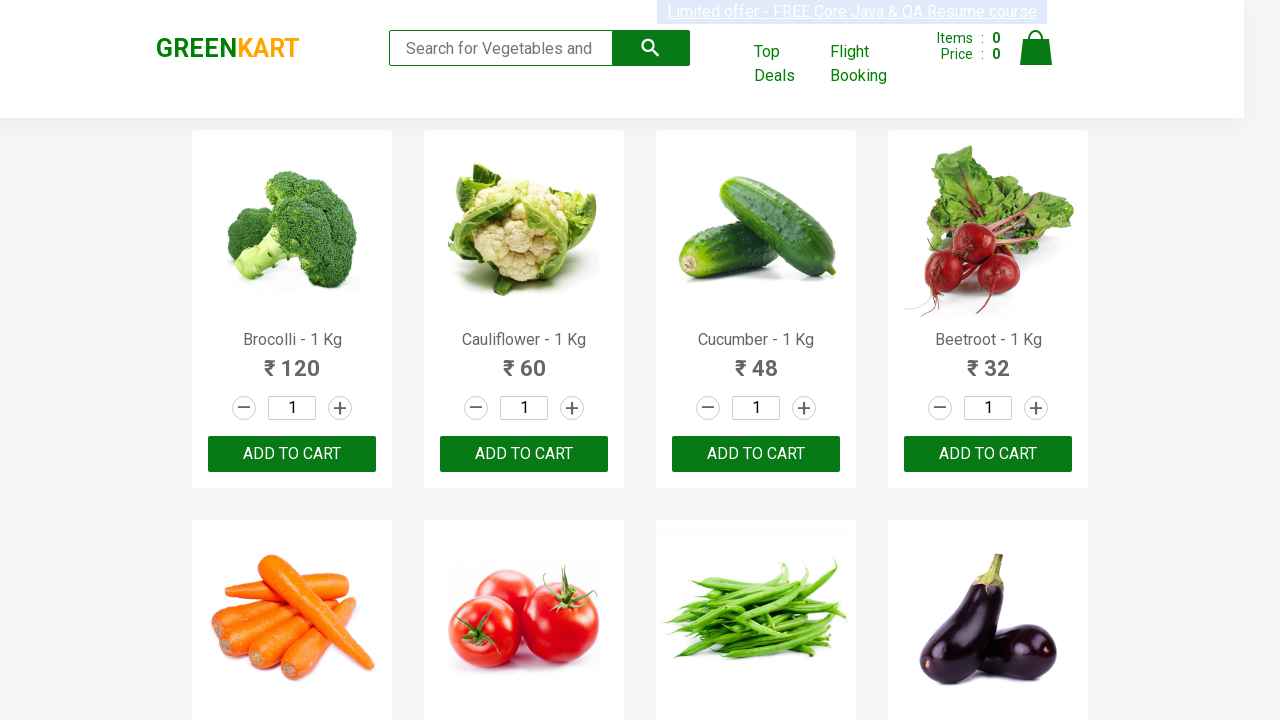

Waited for product list to load
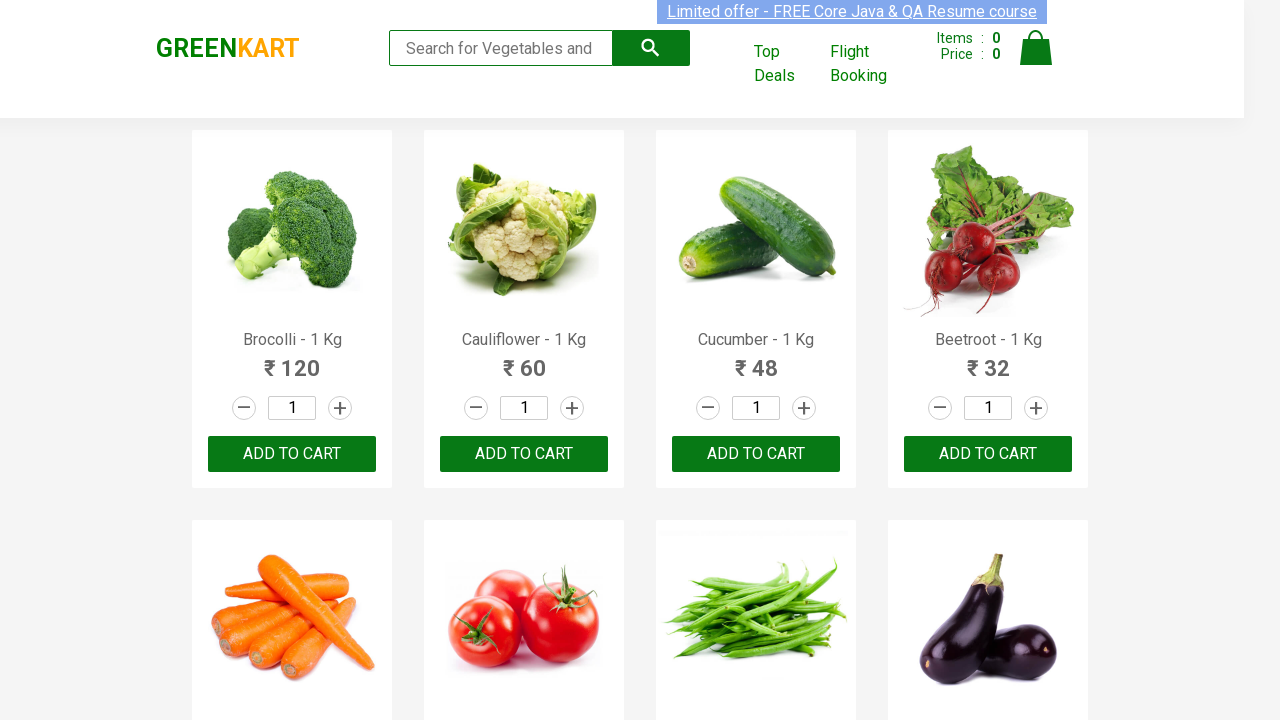

Retrieved all product name elements
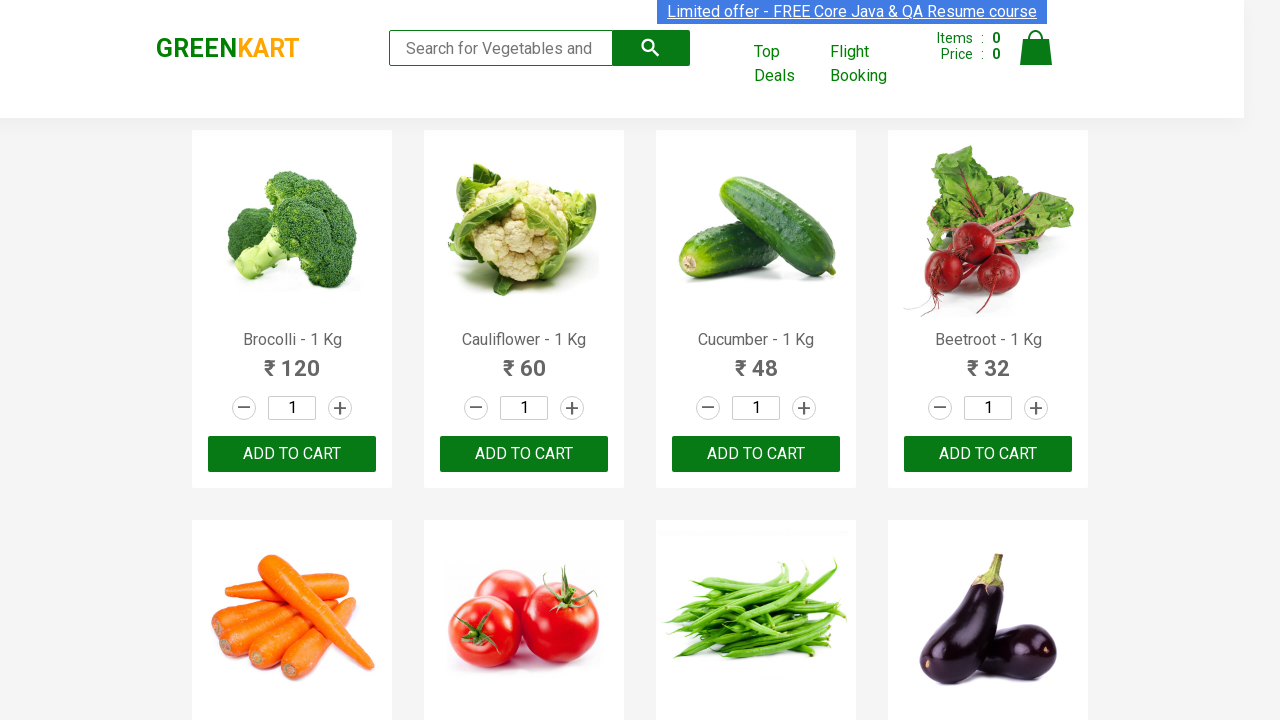

Retrieved all add to cart buttons
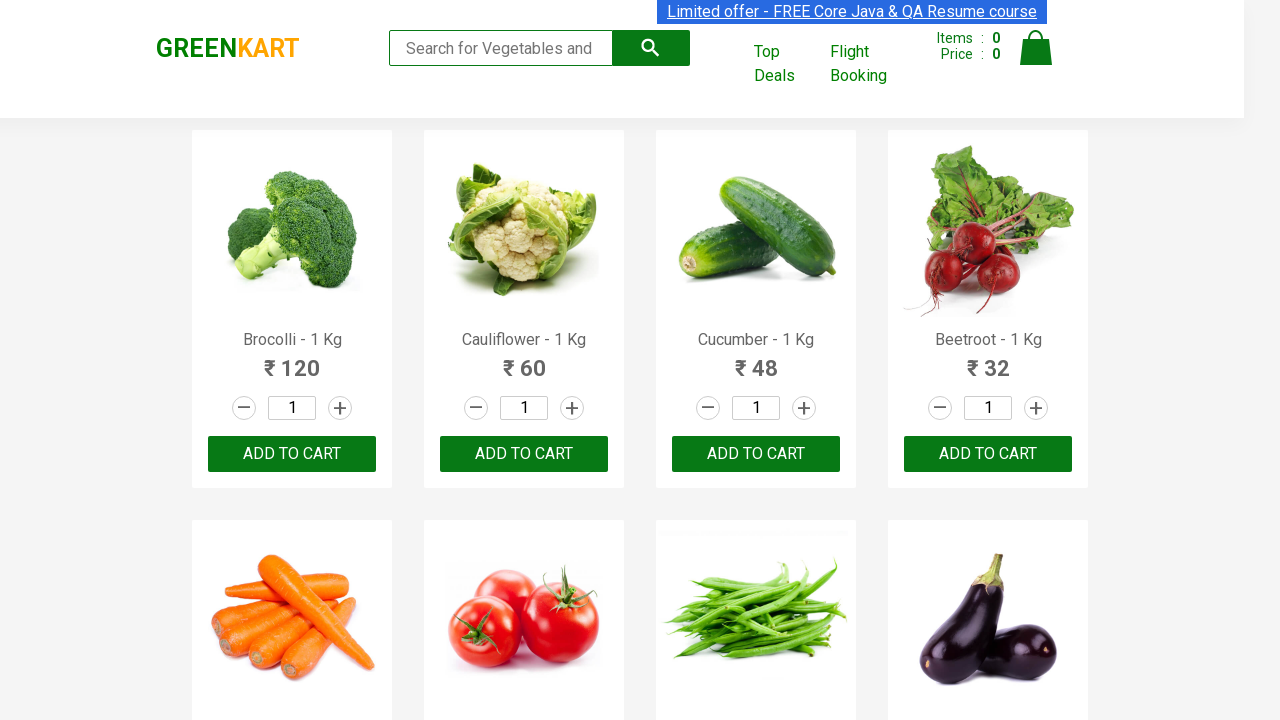

Added Brocolli to cart
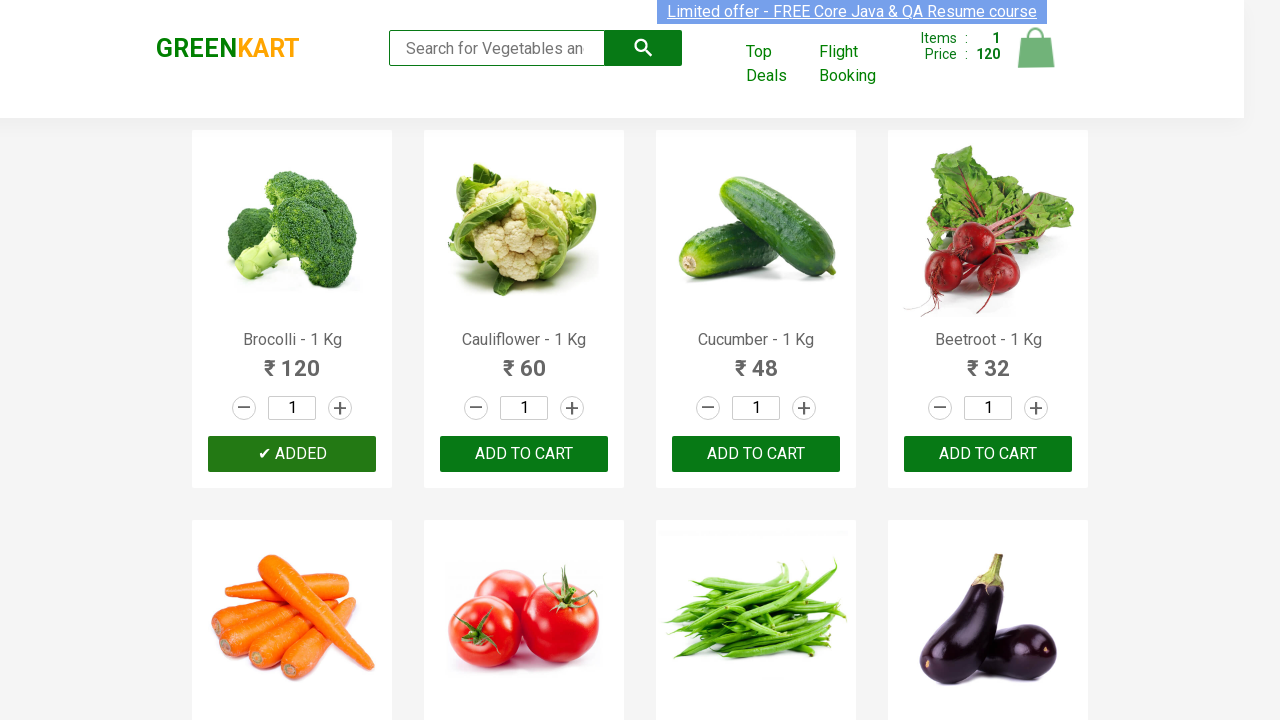

Added Cucumber to cart
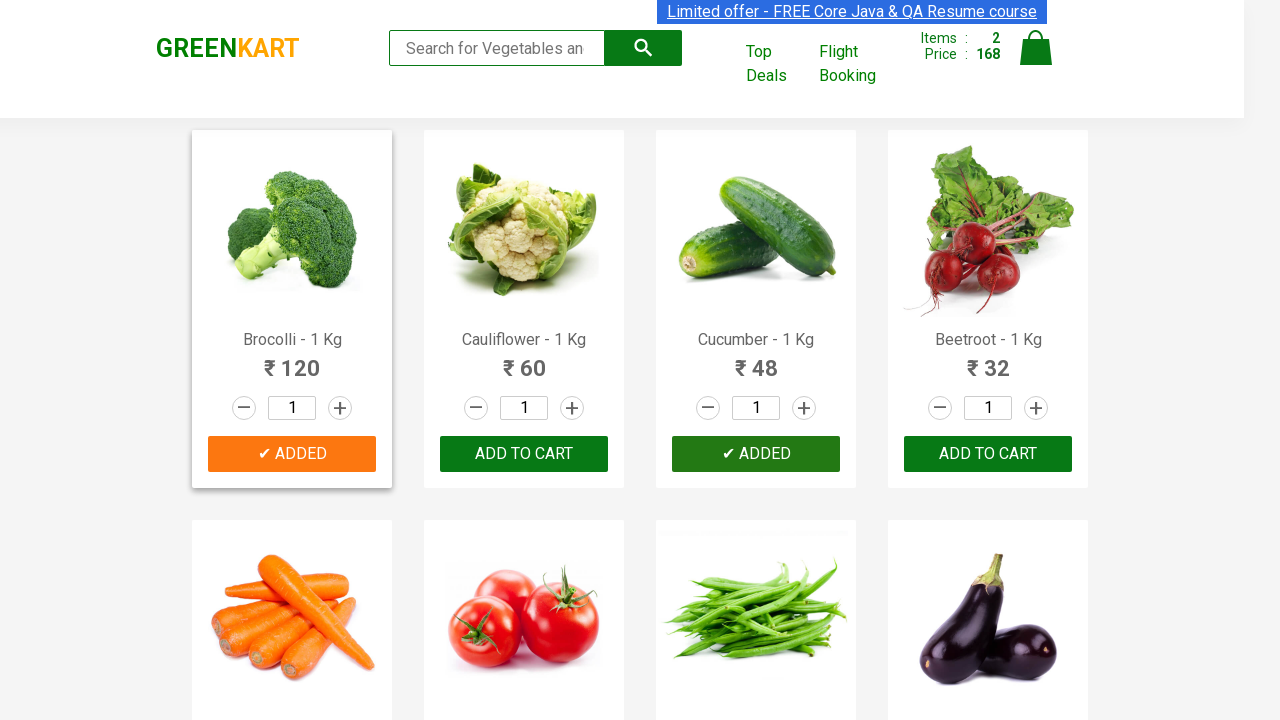

Added Beetroot to cart
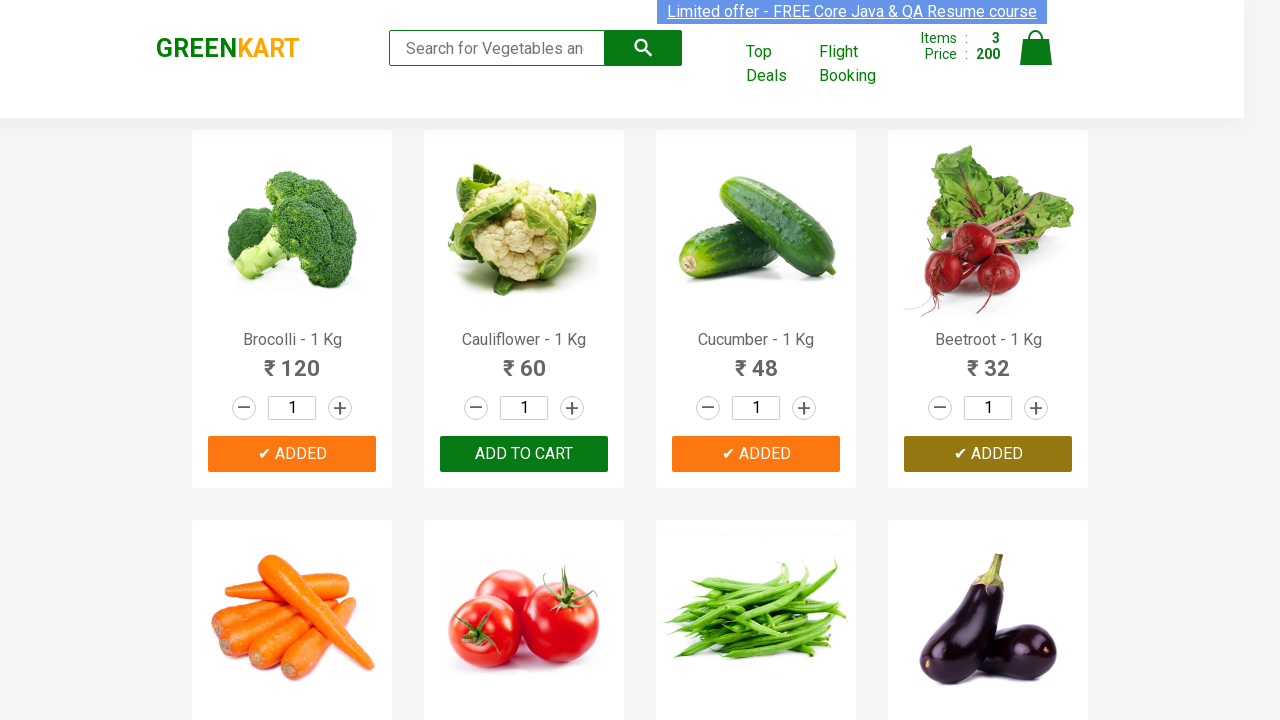

Clicked cart icon to view cart at (1036, 48) on img[alt='Cart']
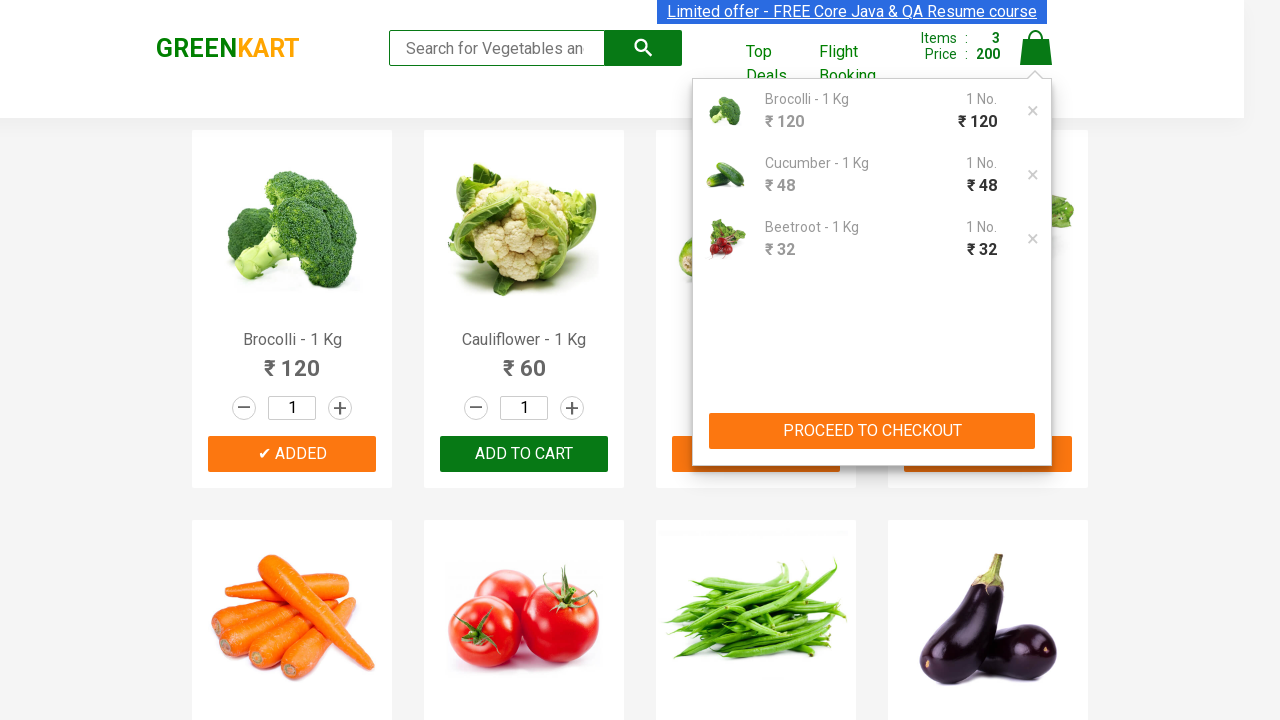

Clicked PROCEED TO CHECKOUT button at (872, 431) on xpath=//button[contains(text(),'PROCEED TO CHECKOUT')]
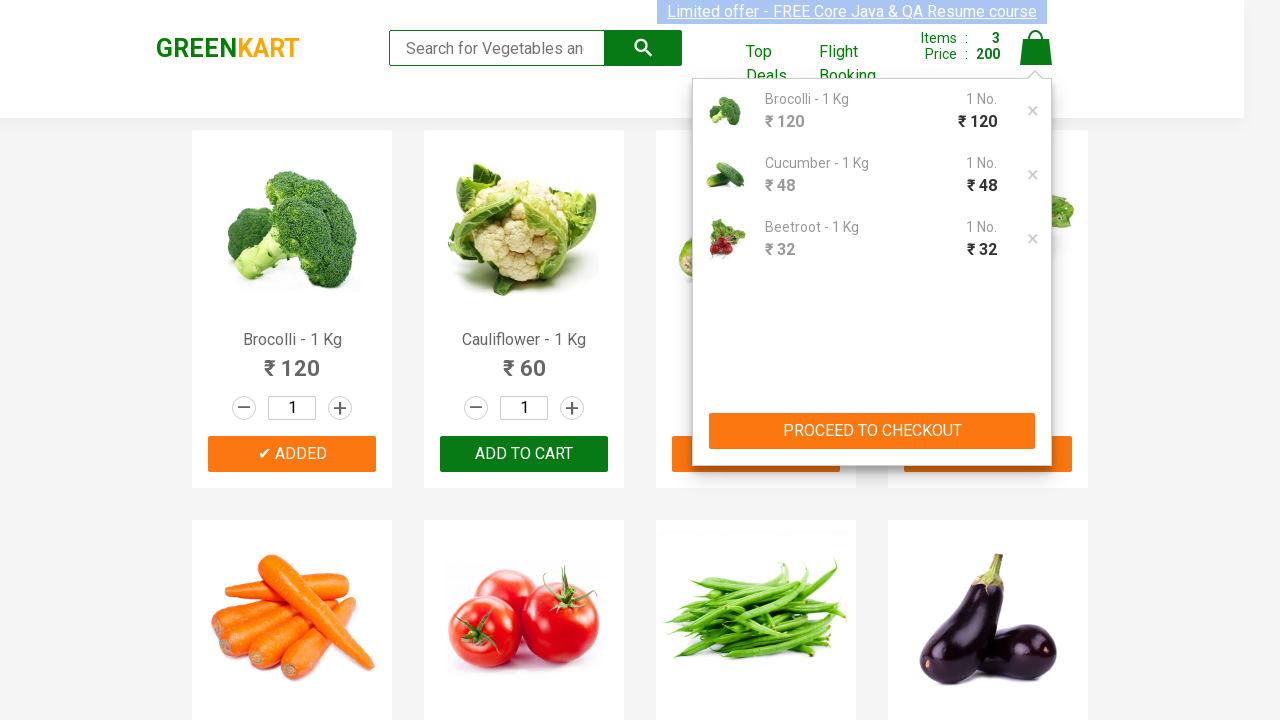

Promo code input field became visible
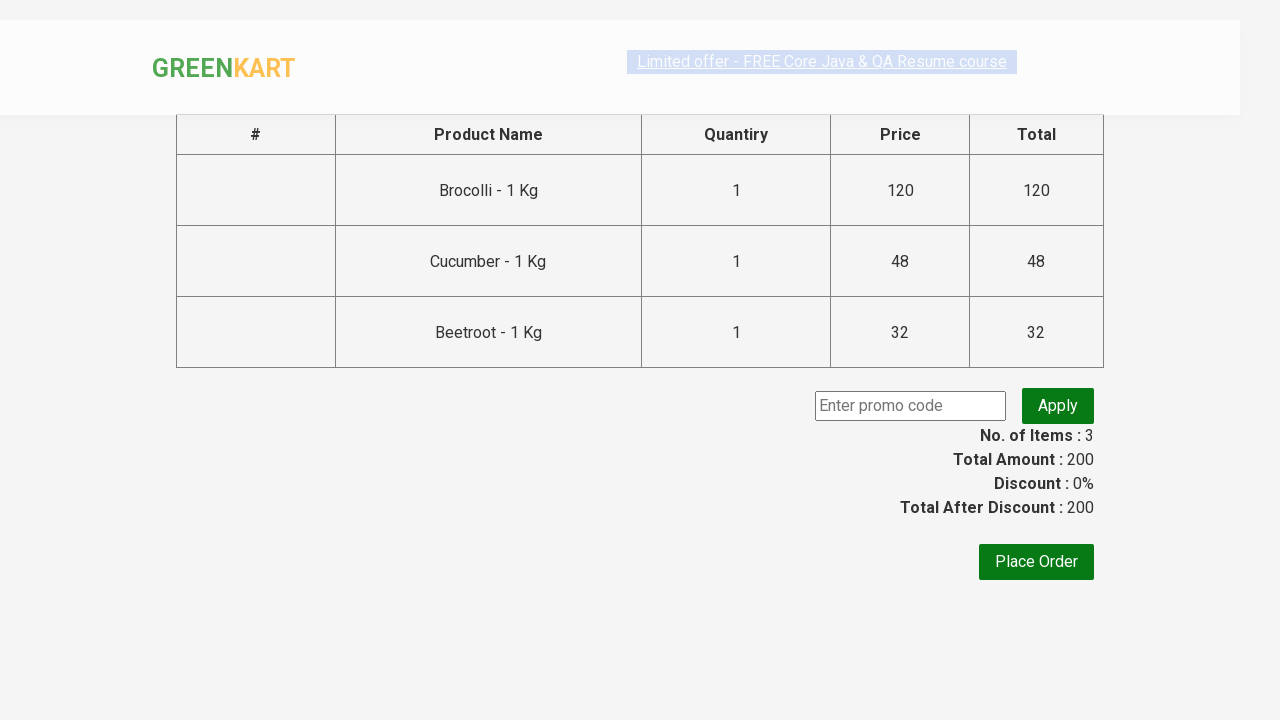

Entered promo code 'rahulshettyacademy' on input.promoCode
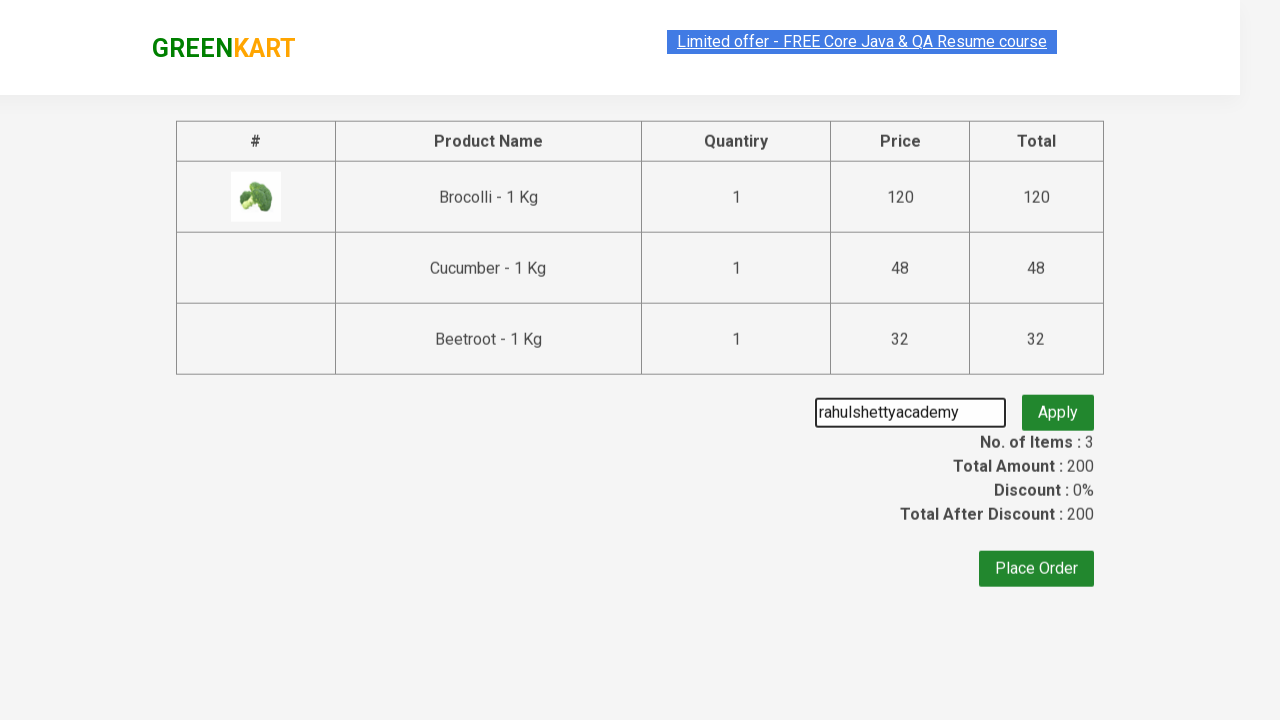

Clicked Apply button to apply promo code at (1058, 406) on button.promoBtn
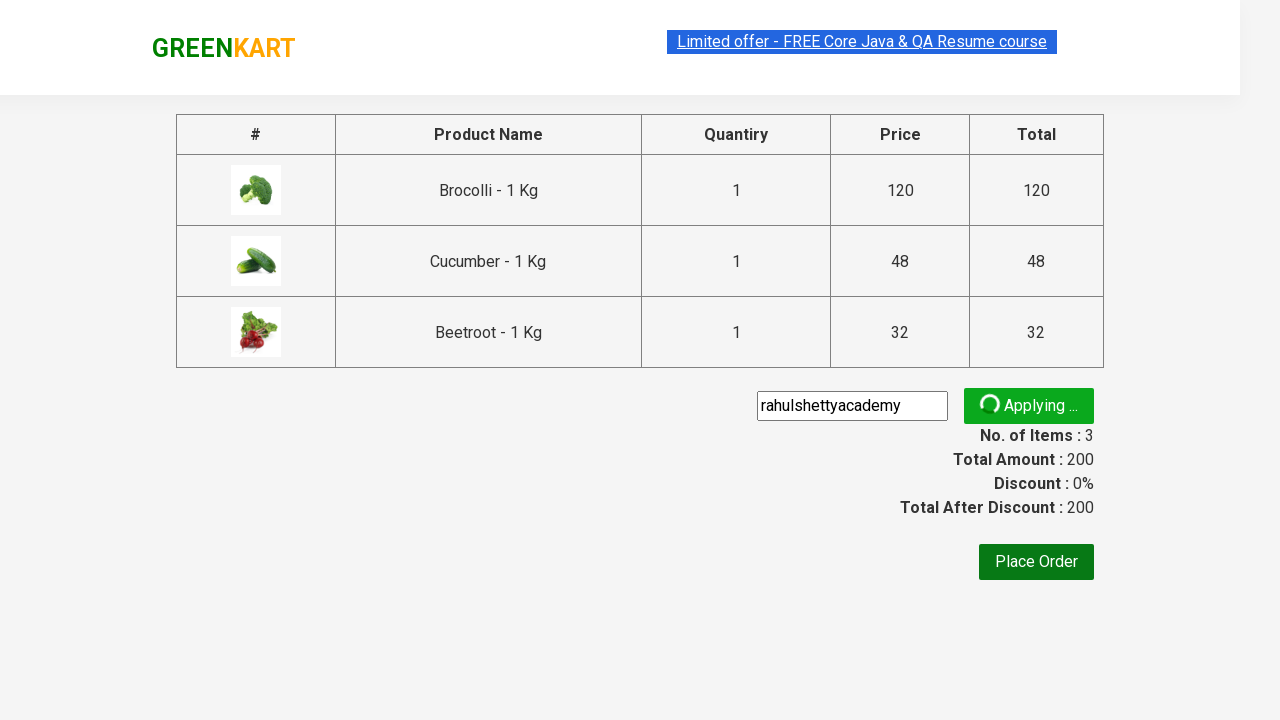

Promo code was successfully applied and confirmation message appeared
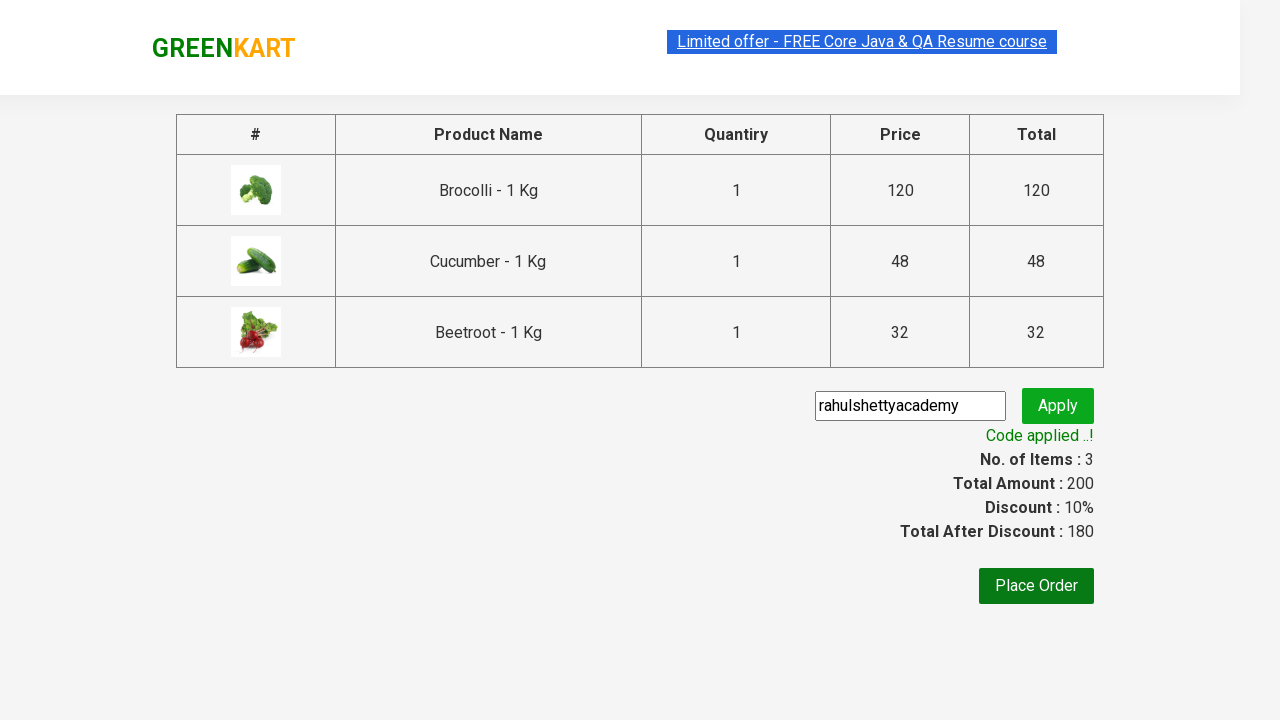

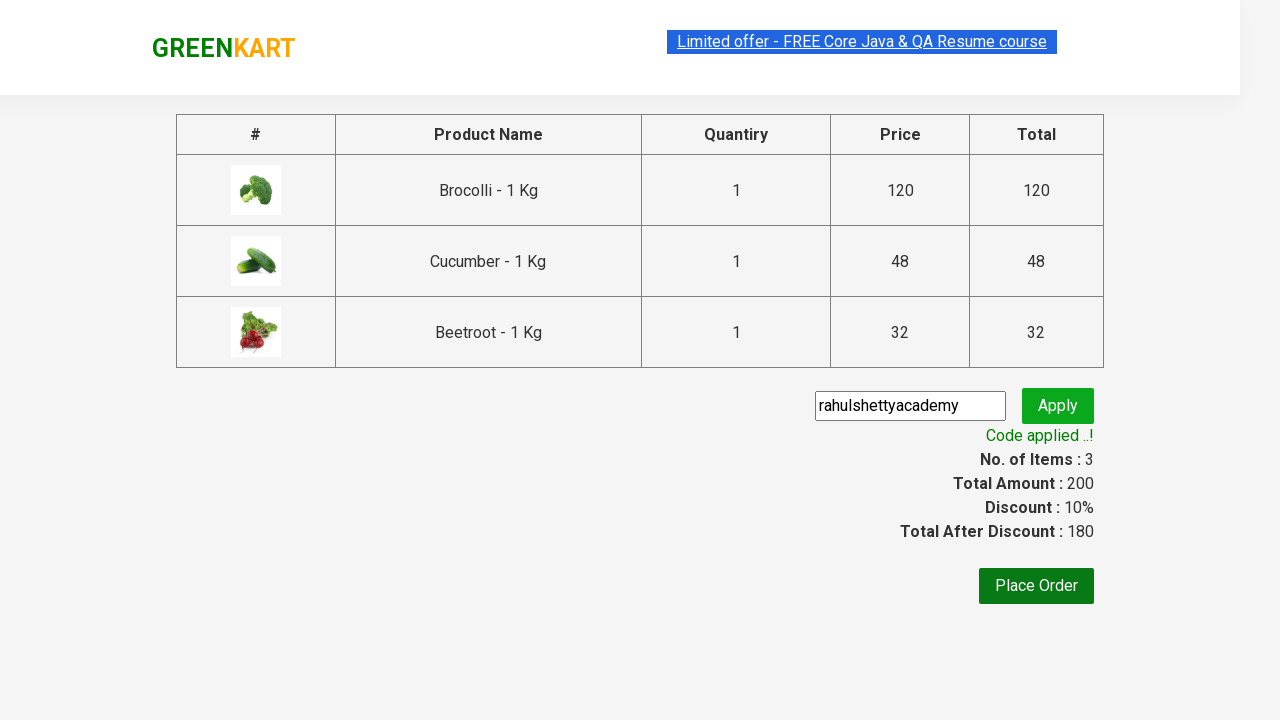